Tests link identification and interaction on a practice automation page by counting links in different sections and opening footer links in new tabs

Starting URL: https://www.rahulshettyacademy.com/AutomationPractice

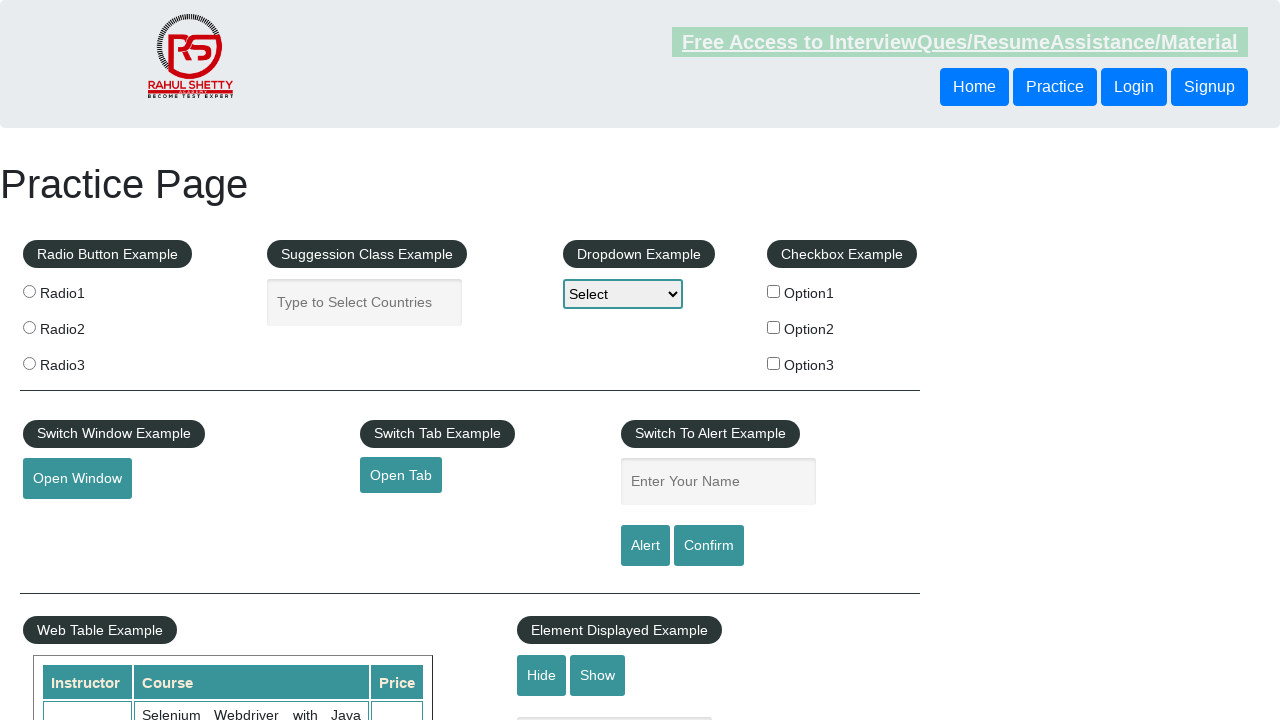

Navigated to practice automation page
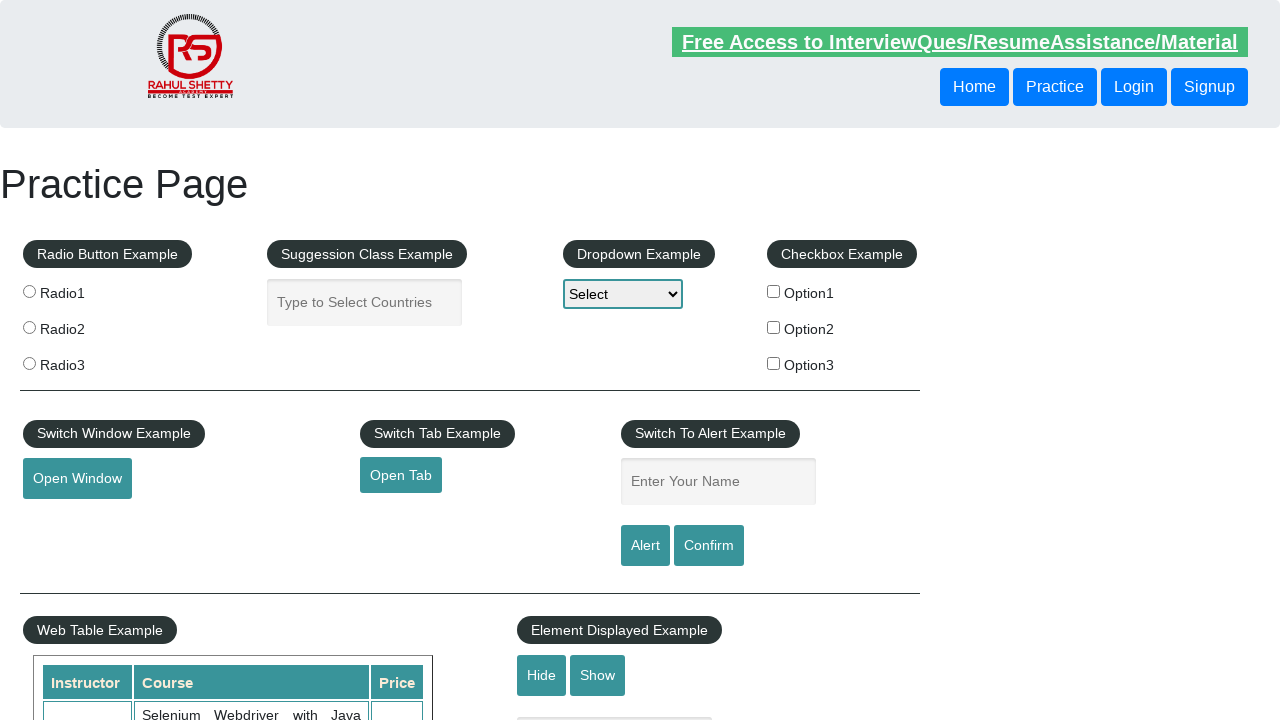

Located all links on page: 27 total links found
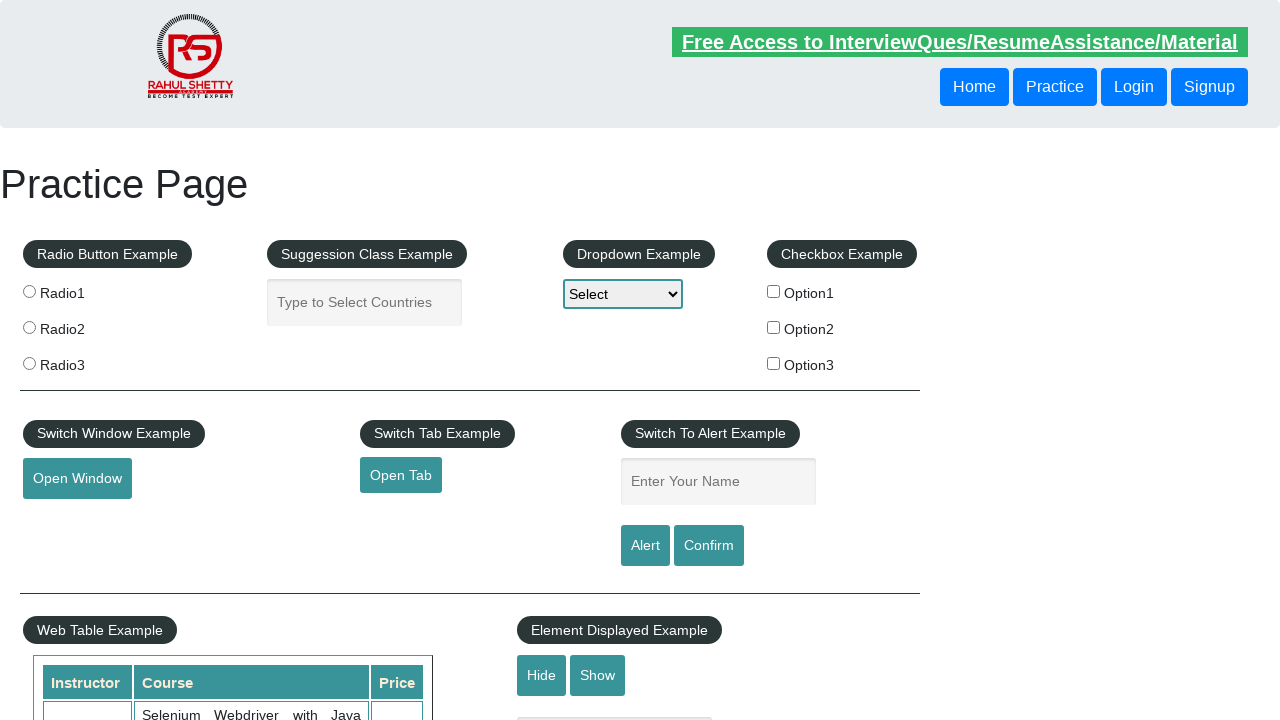

Located footer section (#gf-BIG)
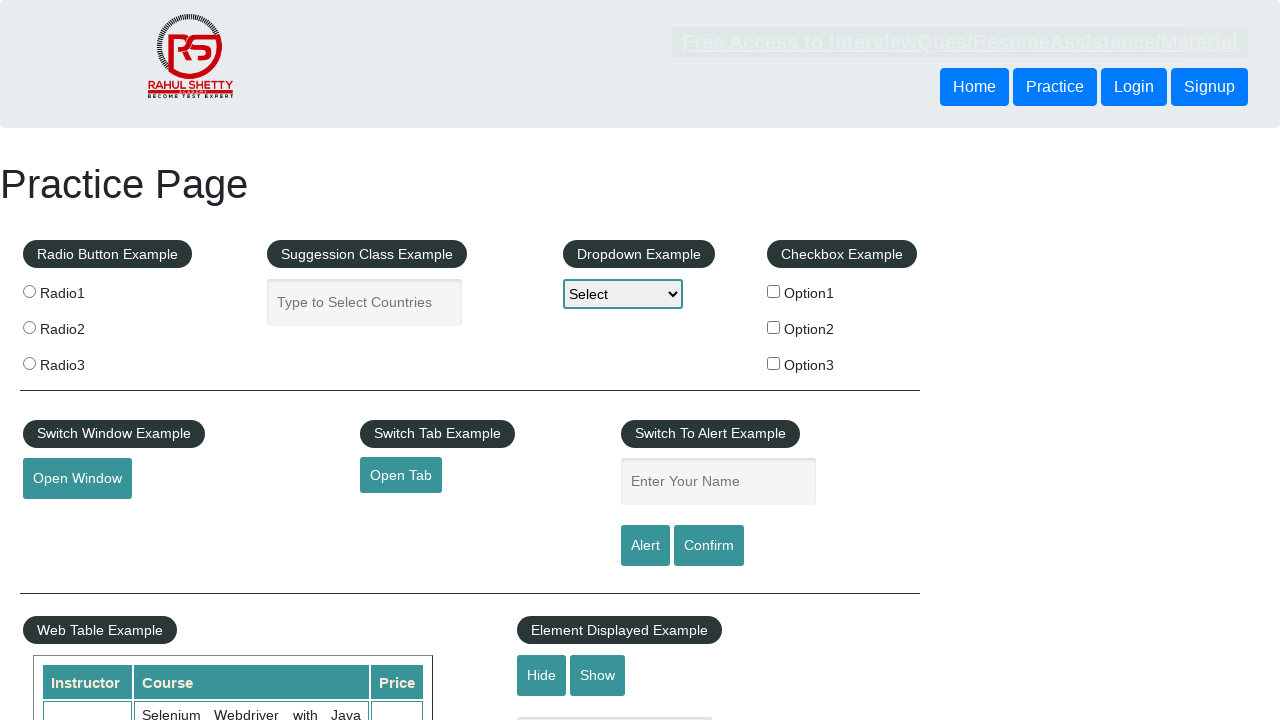

Counted links in footer section: 20 links found
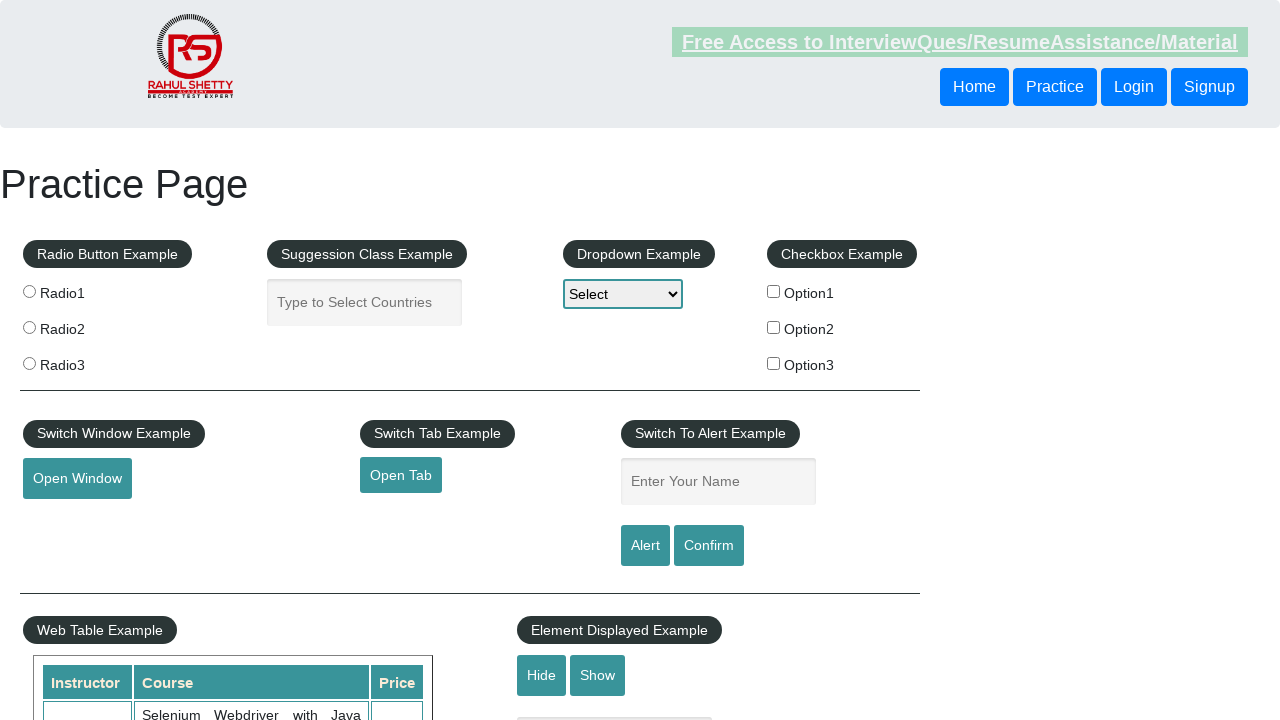

Counted links in first column of footer table: 5 links found
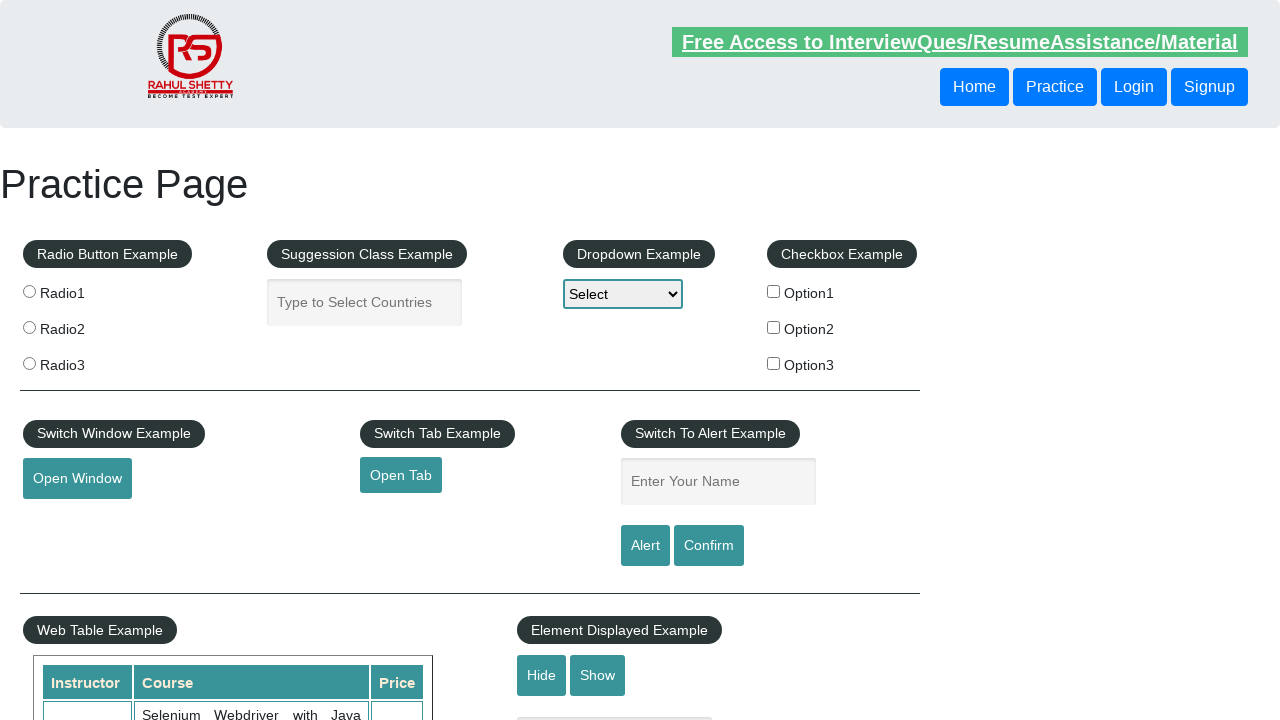

Opened first column link in new tab using Ctrl+Click at (157, 482) on #gf-BIG >> table tbody tr td:first-child a >> nth=0
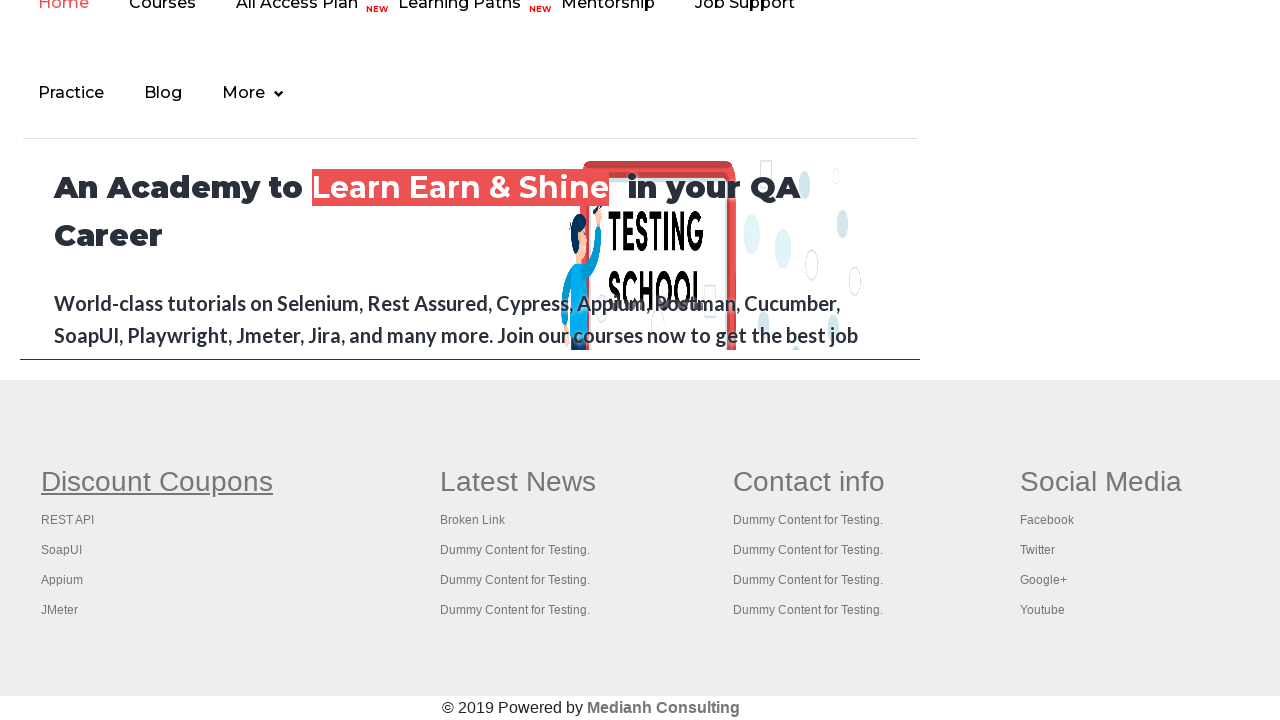

Opened first column link in new tab using Ctrl+Click at (68, 520) on #gf-BIG >> table tbody tr td:first-child a >> nth=1
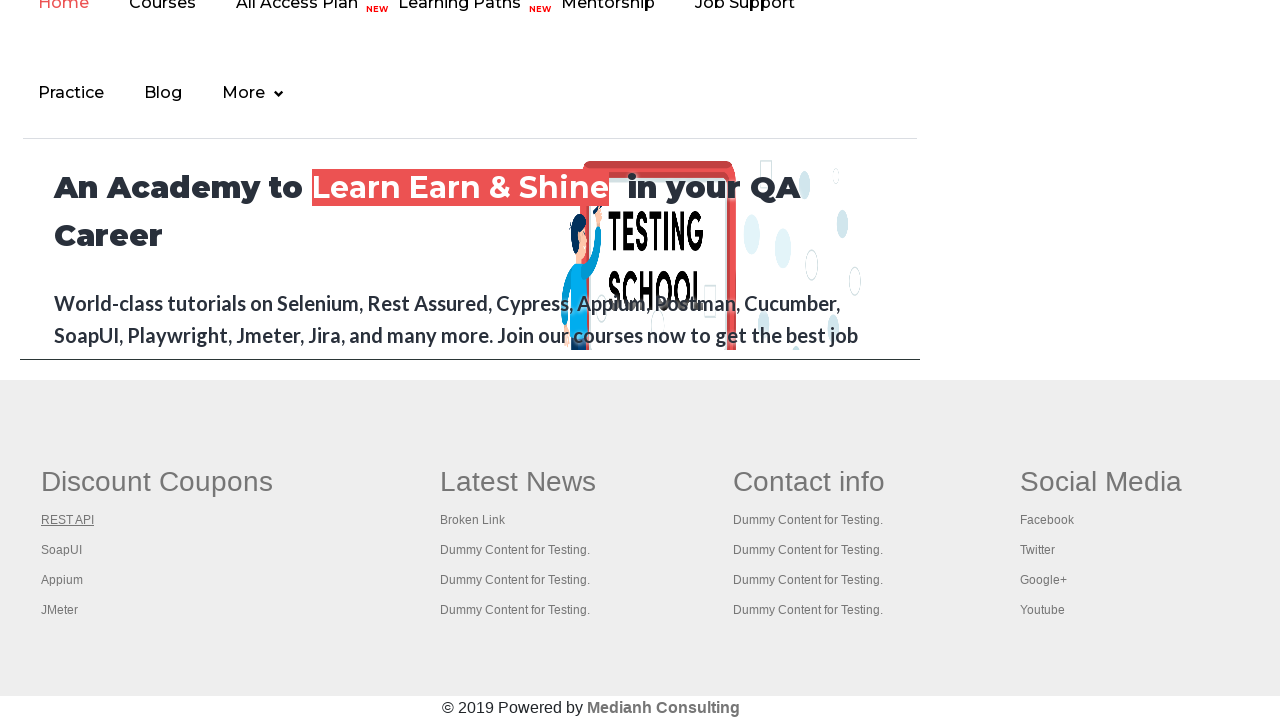

Opened first column link in new tab using Ctrl+Click at (62, 550) on #gf-BIG >> table tbody tr td:first-child a >> nth=2
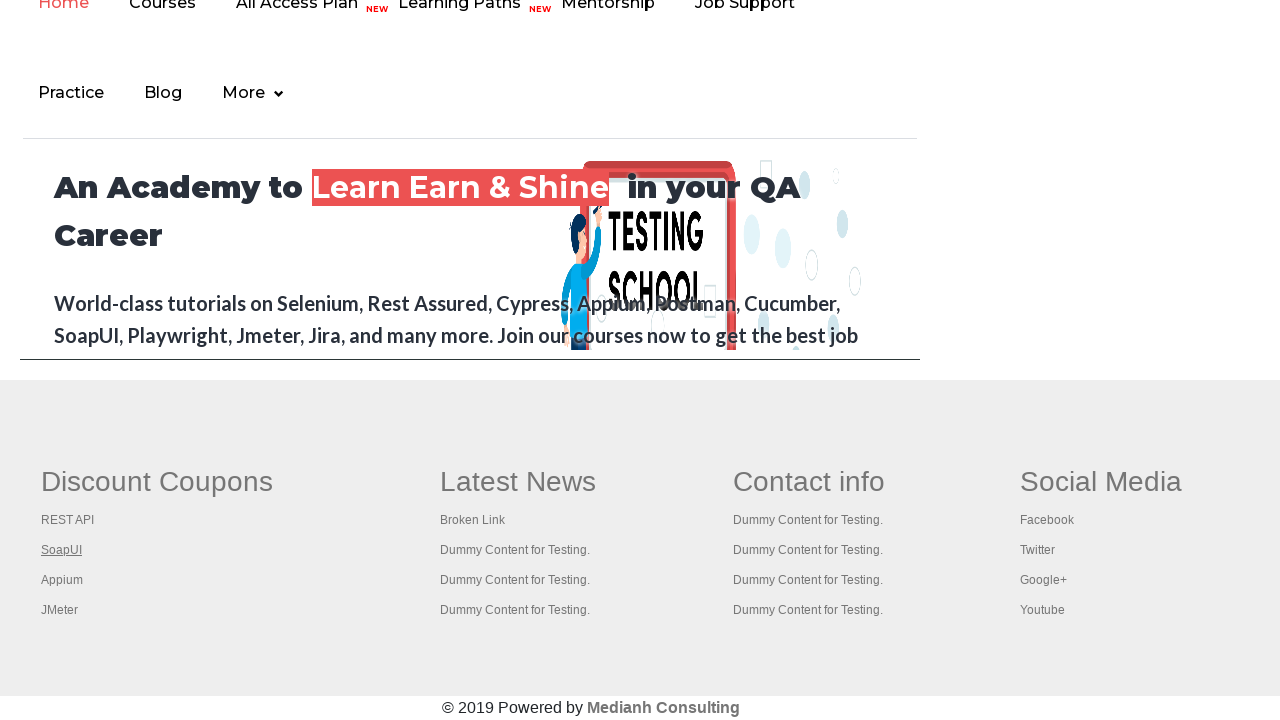

Opened first column link in new tab using Ctrl+Click at (62, 580) on #gf-BIG >> table tbody tr td:first-child a >> nth=3
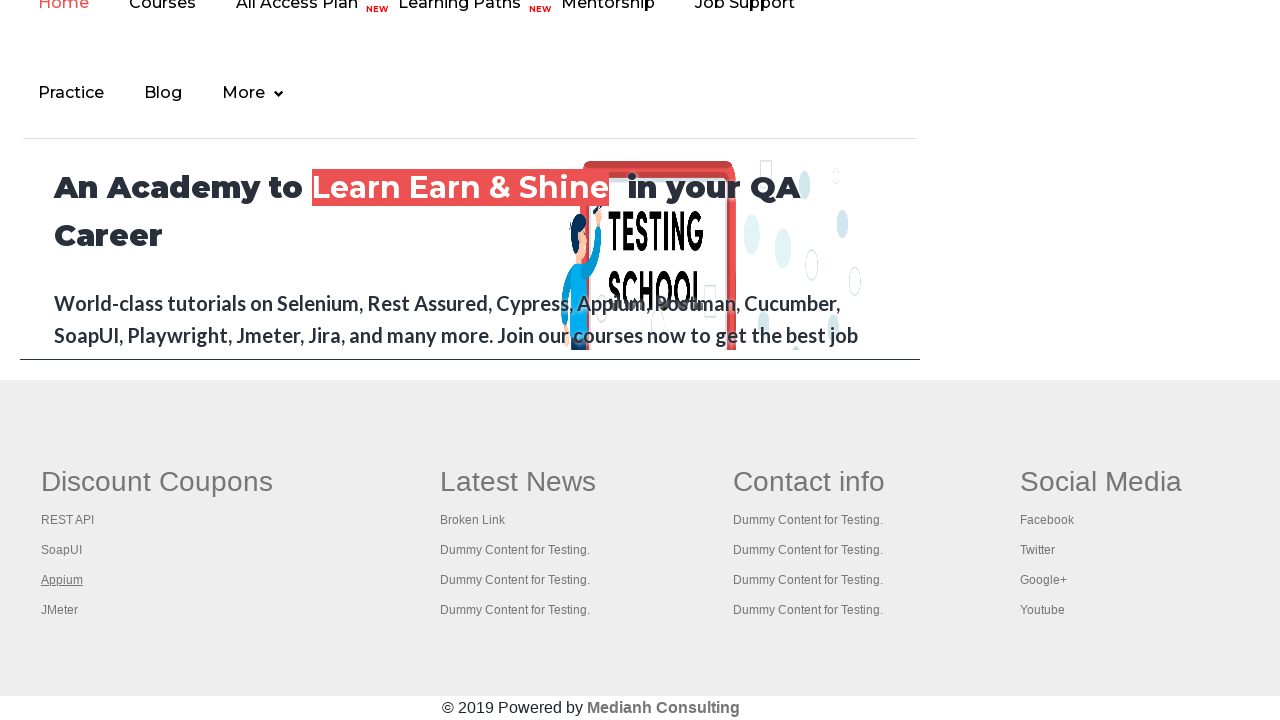

Opened first column link in new tab using Ctrl+Click at (60, 610) on #gf-BIG >> table tbody tr td:first-child a >> nth=4
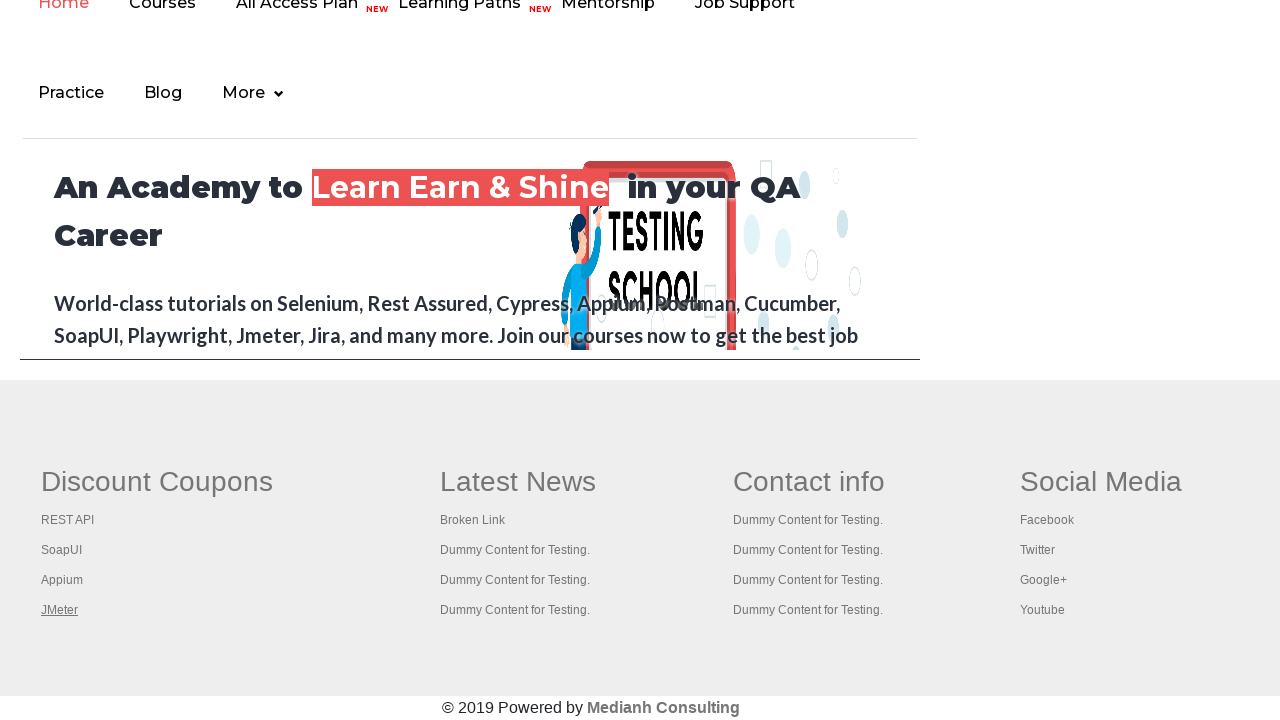

Retrieved all open pages: 6 tabs found
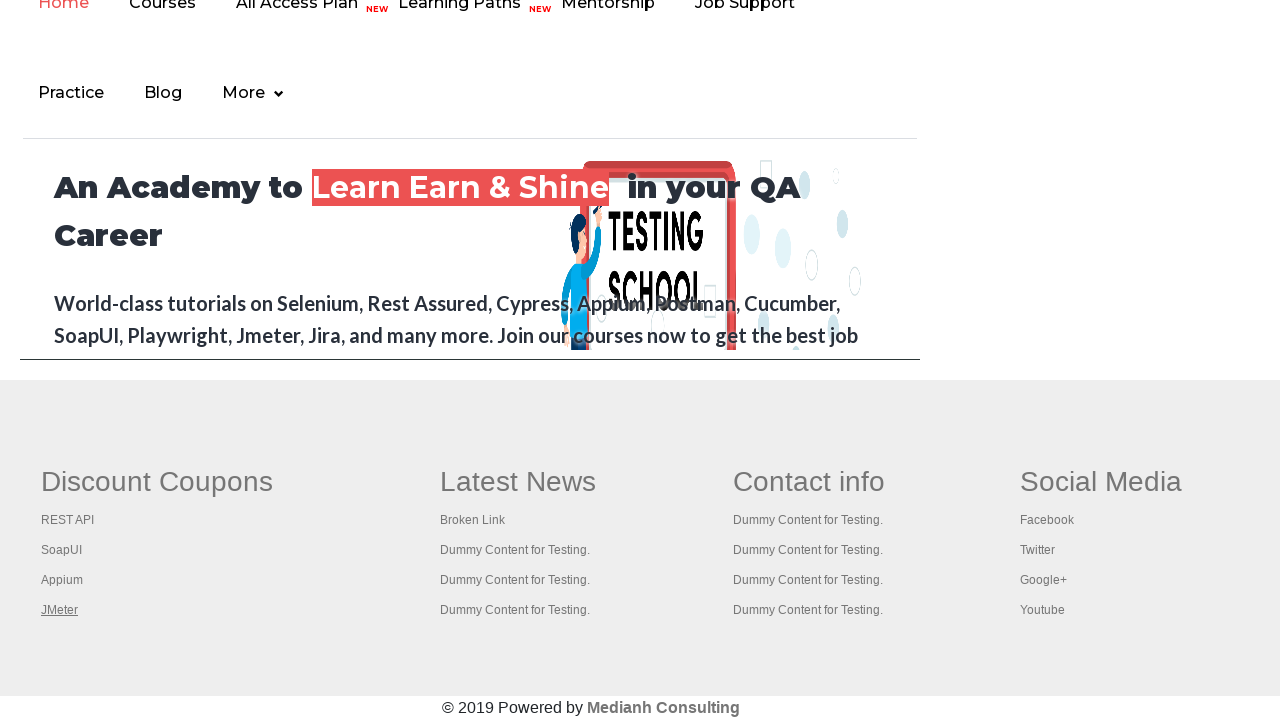

Tab 1 loaded - Title: Practice Page
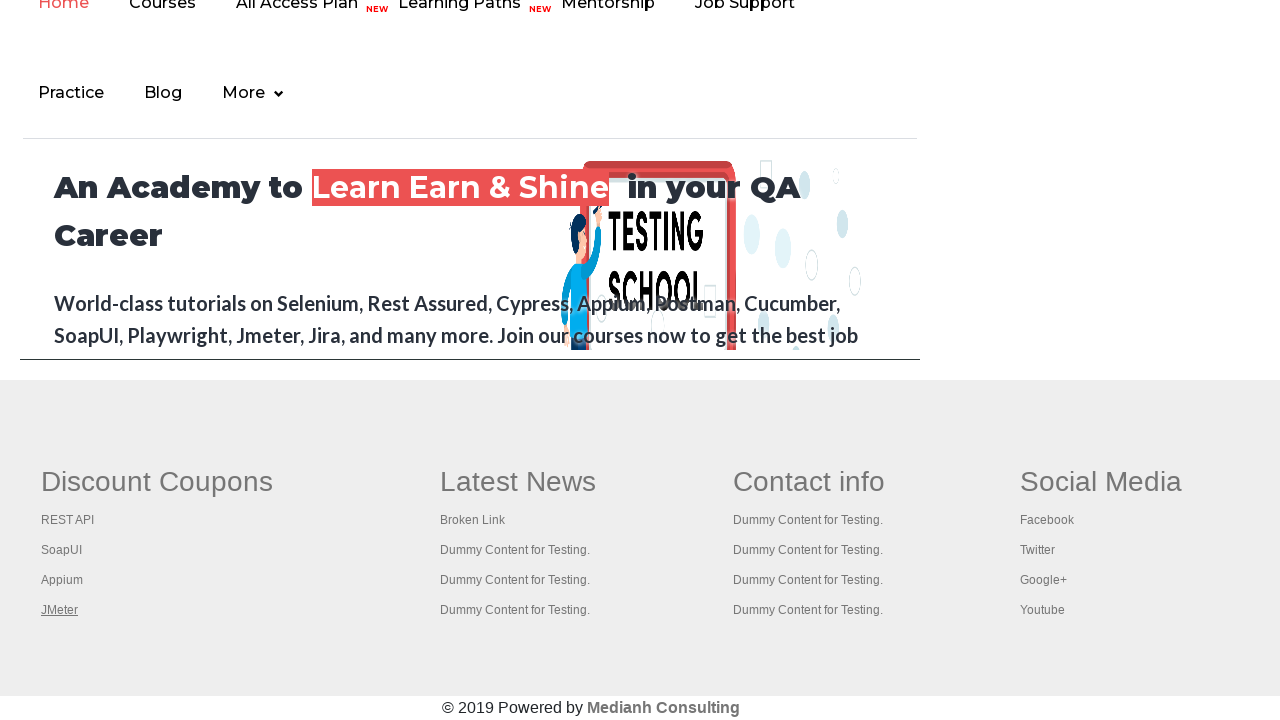

Tab 2 loaded - Title: REST API Tutorial
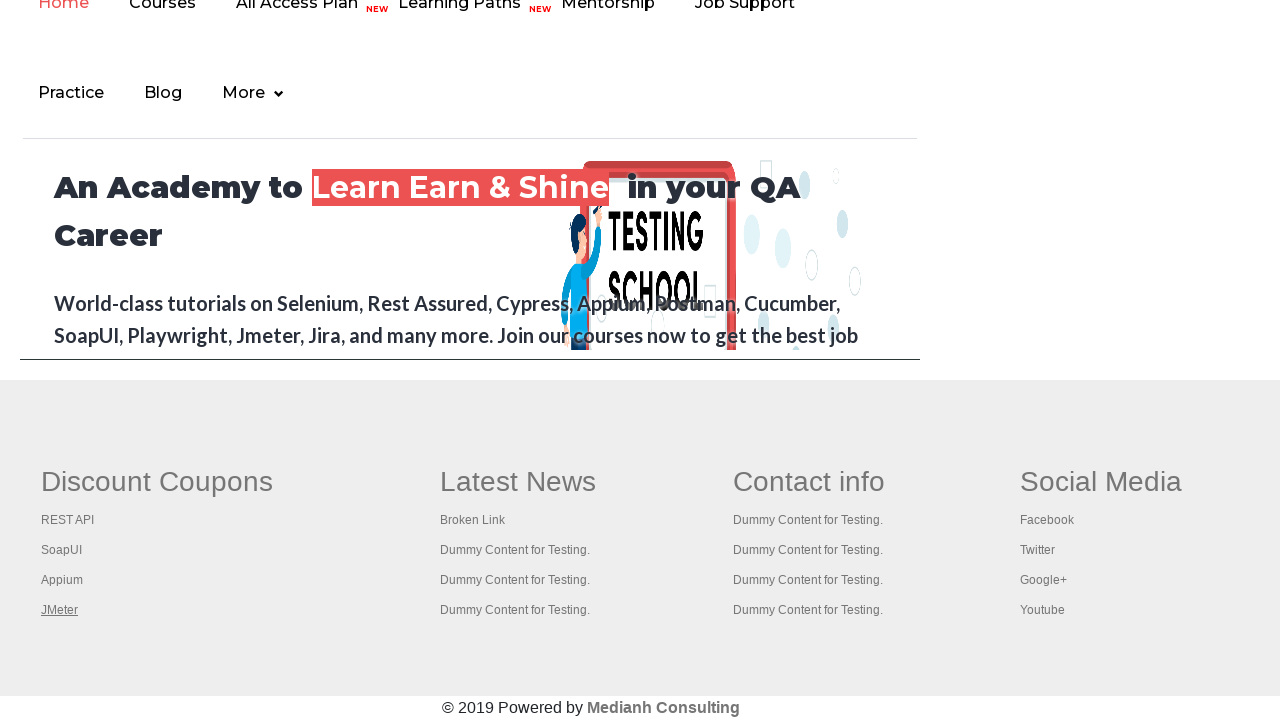

Tab 3 loaded - Title: The World’s Most Popular API Testing Tool | SoapUI
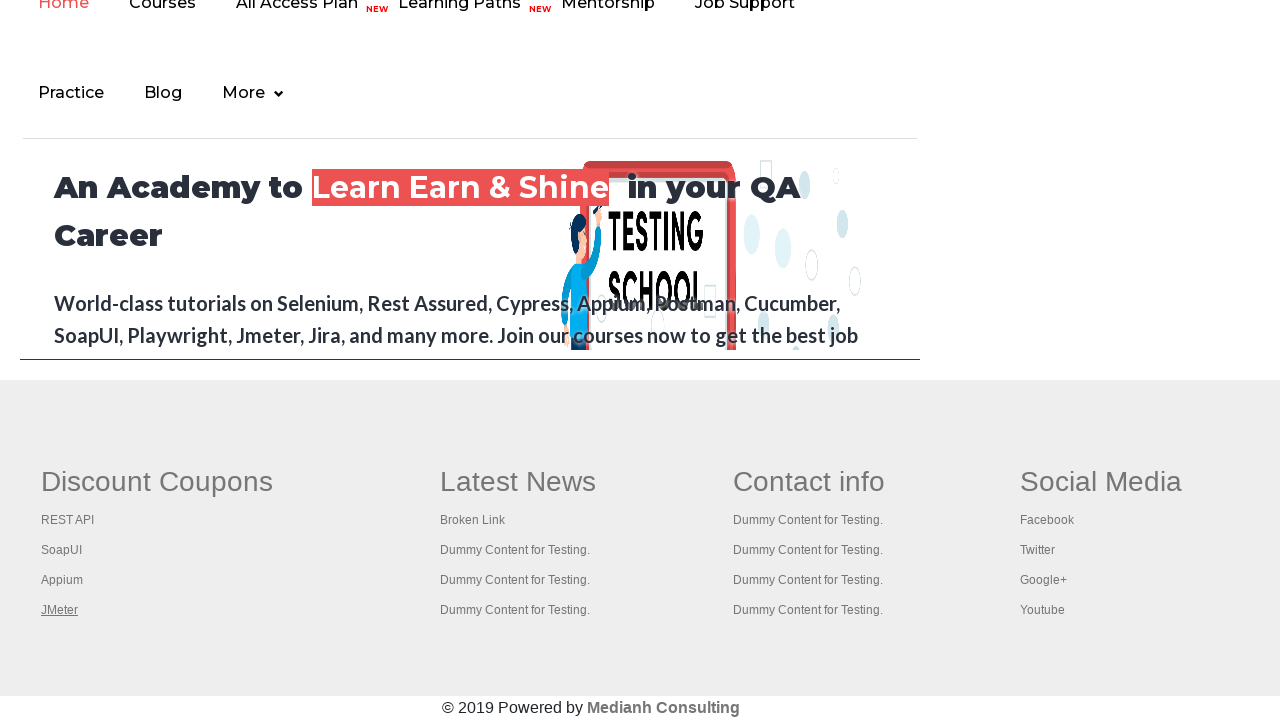

Tab 4 loaded - Title: Appium tutorial for Mobile Apps testing | RahulShetty Academy | Rahul
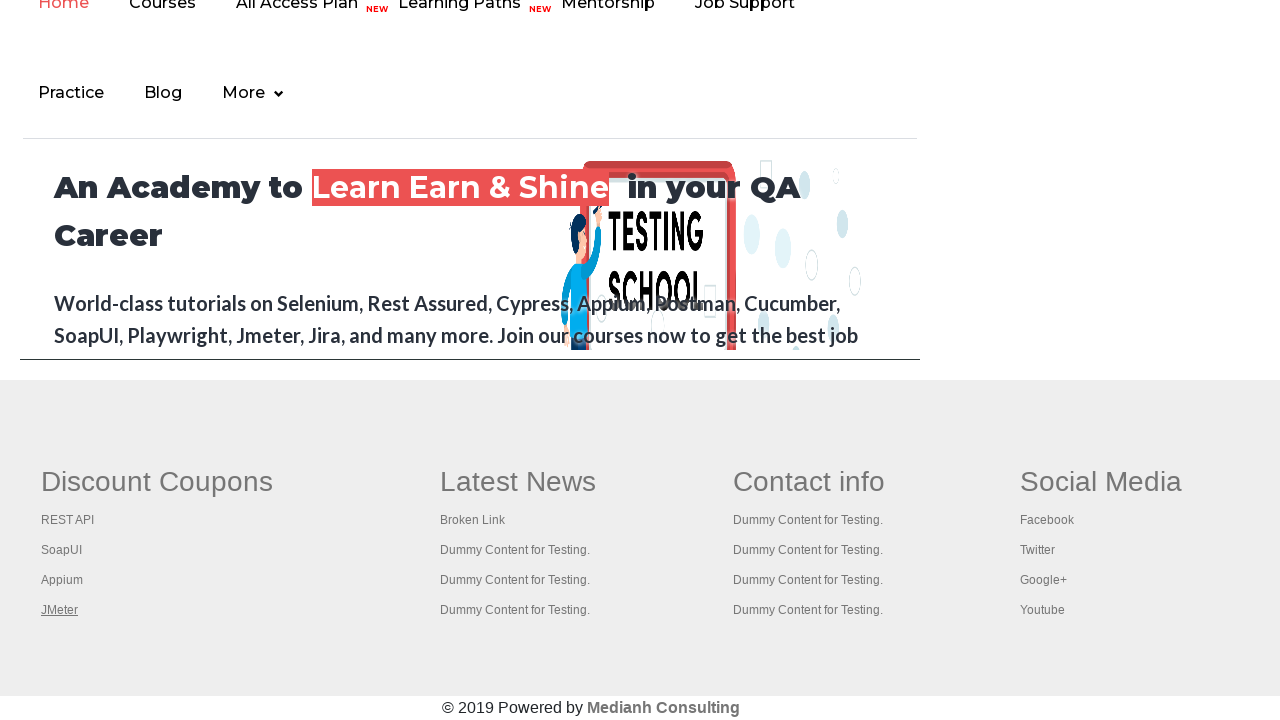

Tab 5 loaded - Title: Apache JMeter - Apache JMeter™
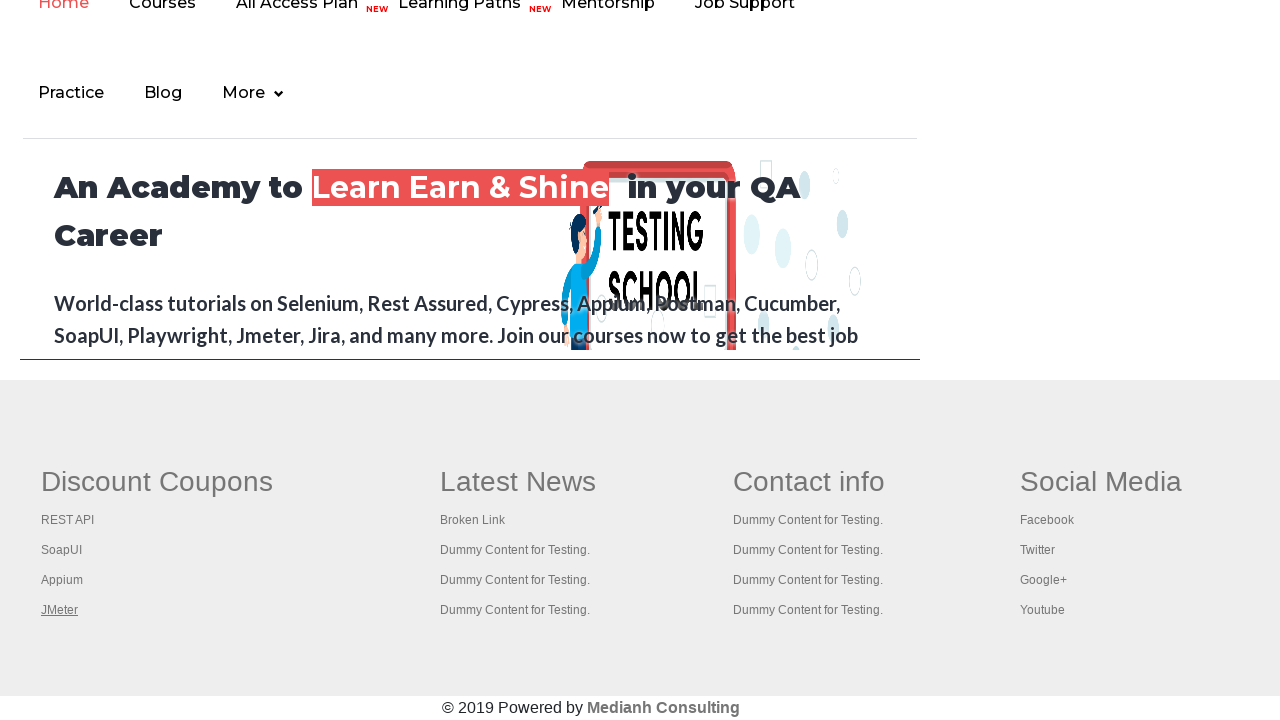

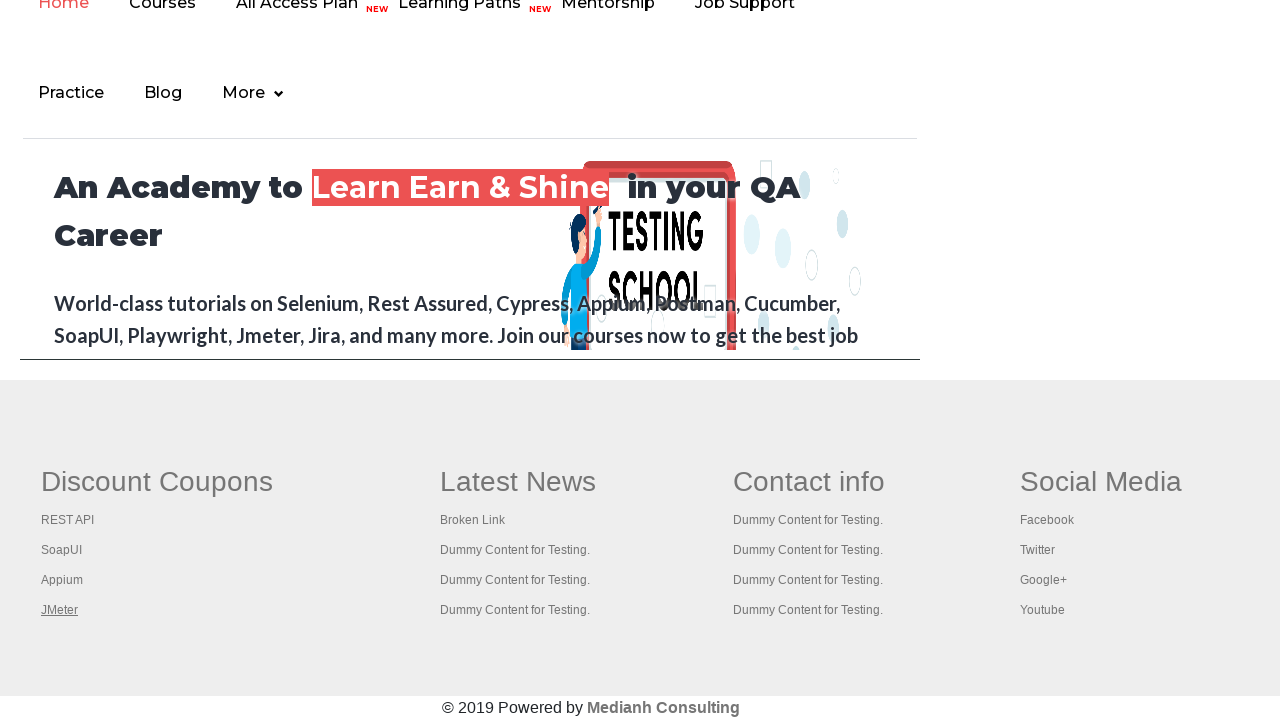